Tests handling a JavaScript prompt dialog by clicking a button that triggers a prompt, entering text, accepting it, and verifying the entered text appears in the result

Starting URL: https://the-internet.herokuapp.com/javascript_alerts

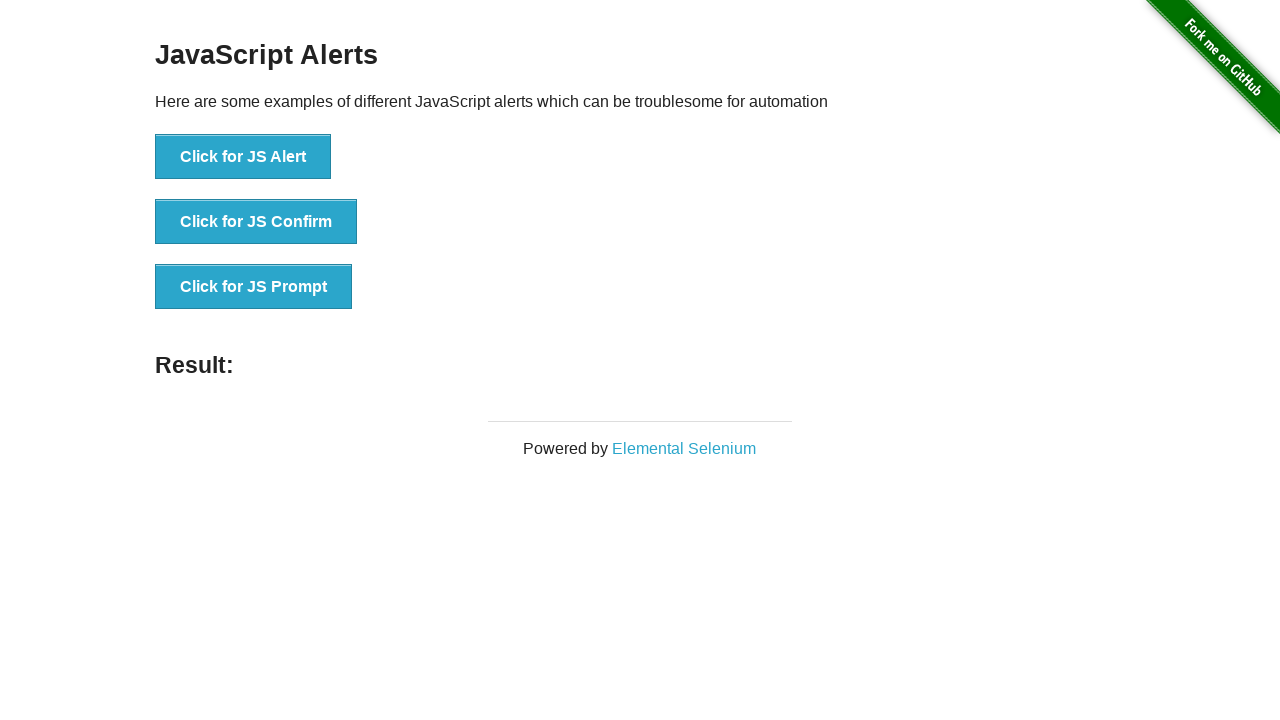

Set up dialog handler to accept prompt with text 'Text'
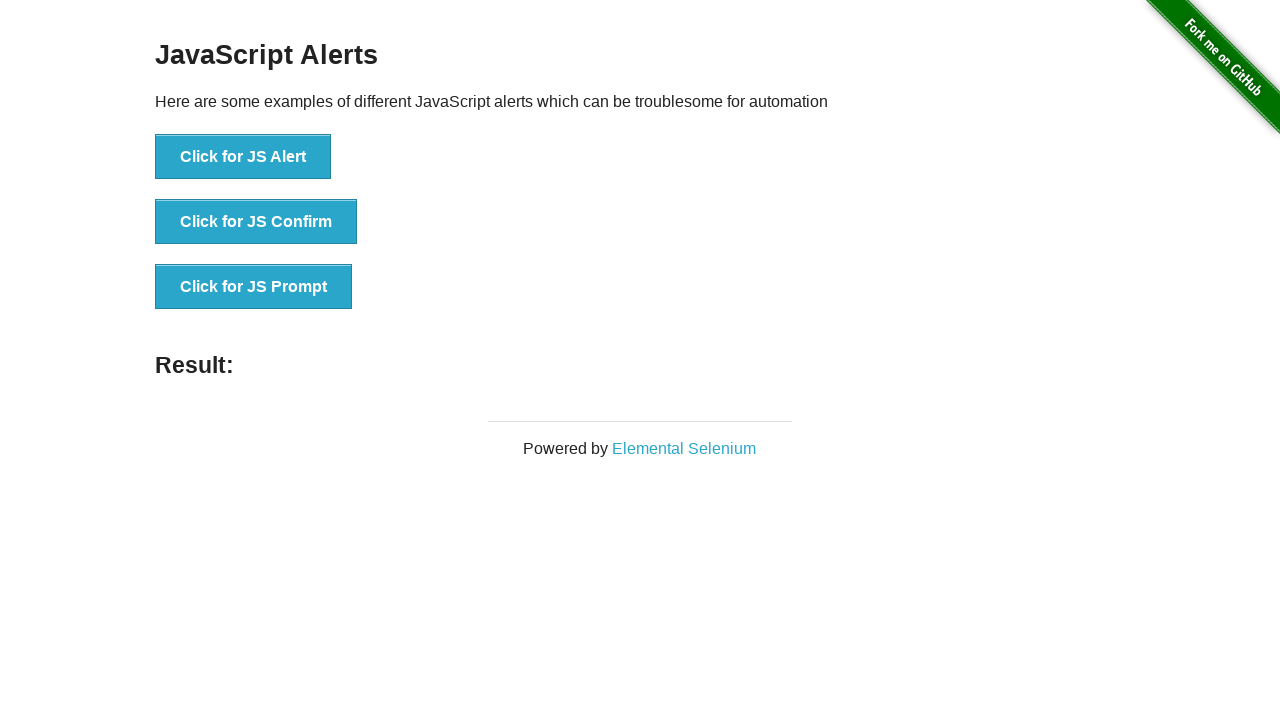

Clicked the JS Prompt button to trigger prompt dialog at (254, 287) on [onclick^='jsPrompt']
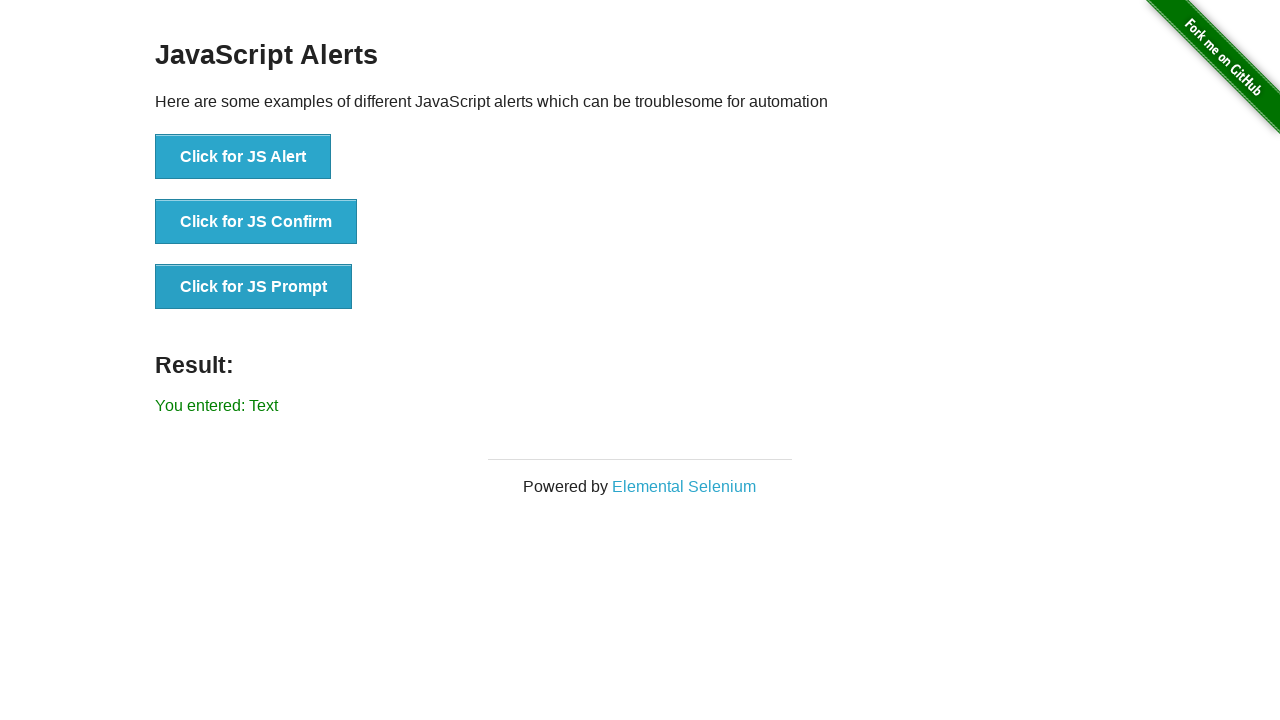

Waited for result message element to load
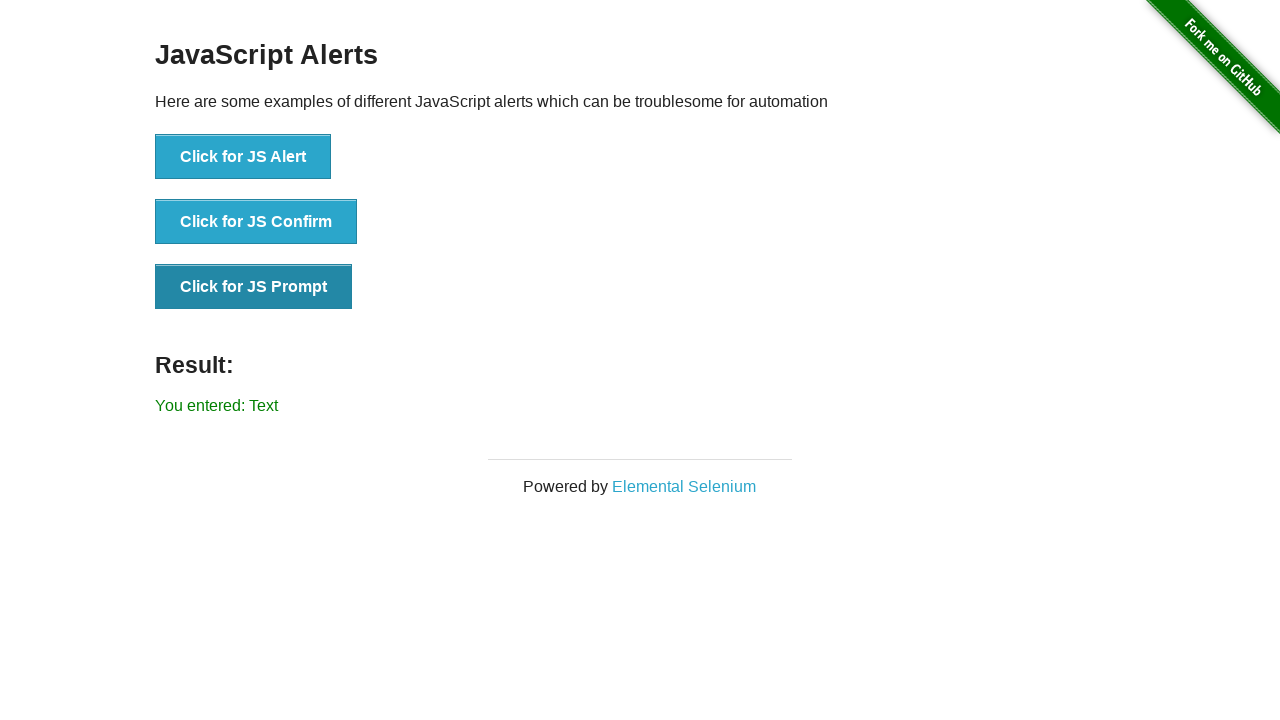

Verified that entered text 'Text' appears in result message
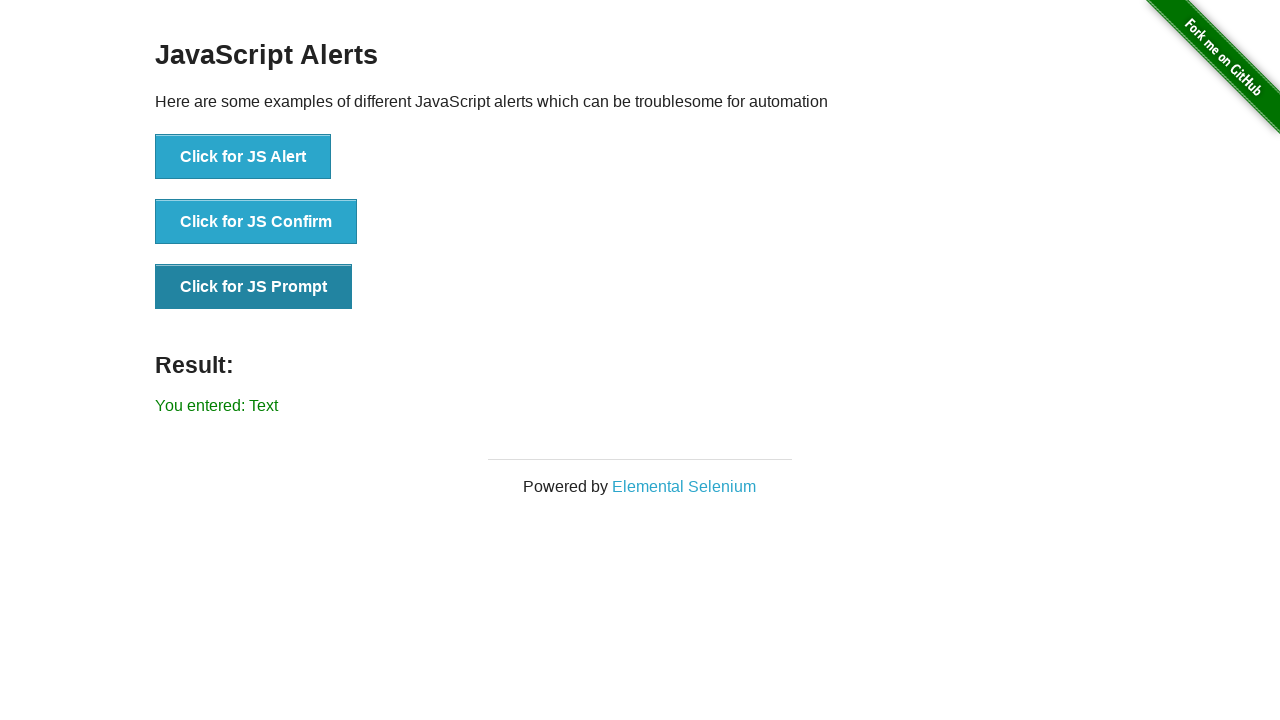

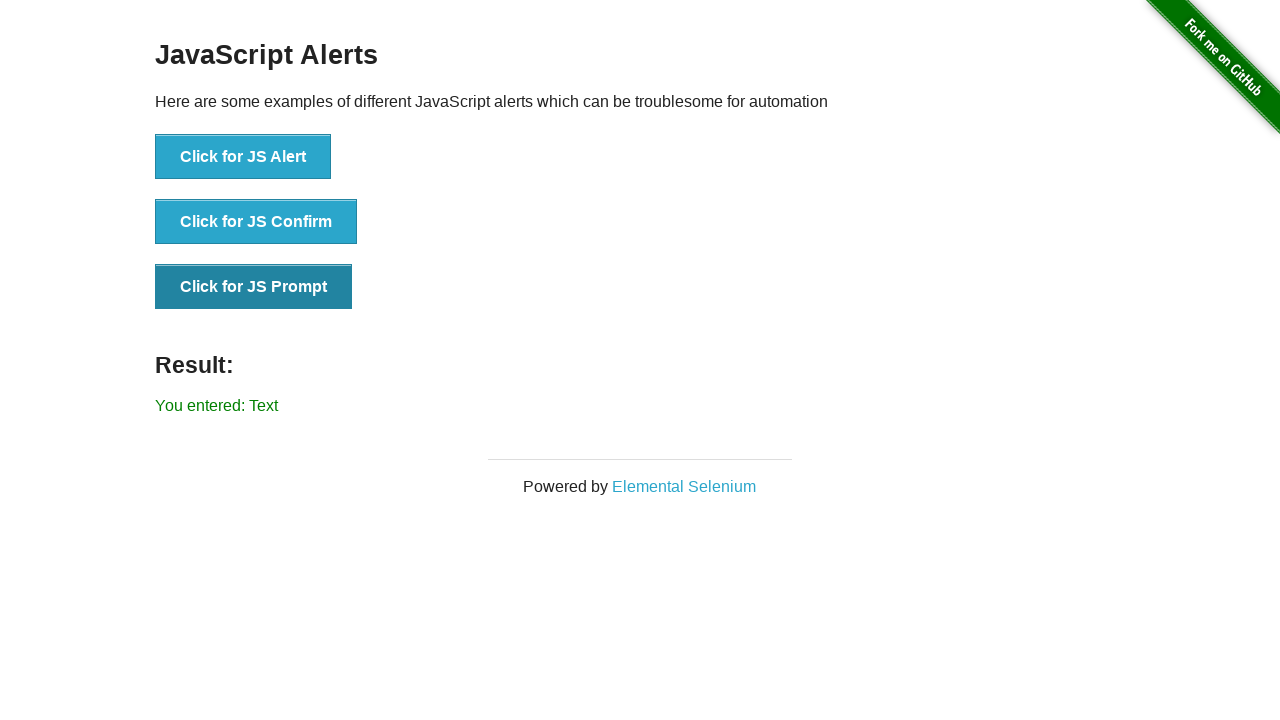